Tests the MSOE course registration wishlist functionality by entering course information into the wishlist field and clicking the submit button.

Starting URL: https://resources.msoe.edu/sched/index.php

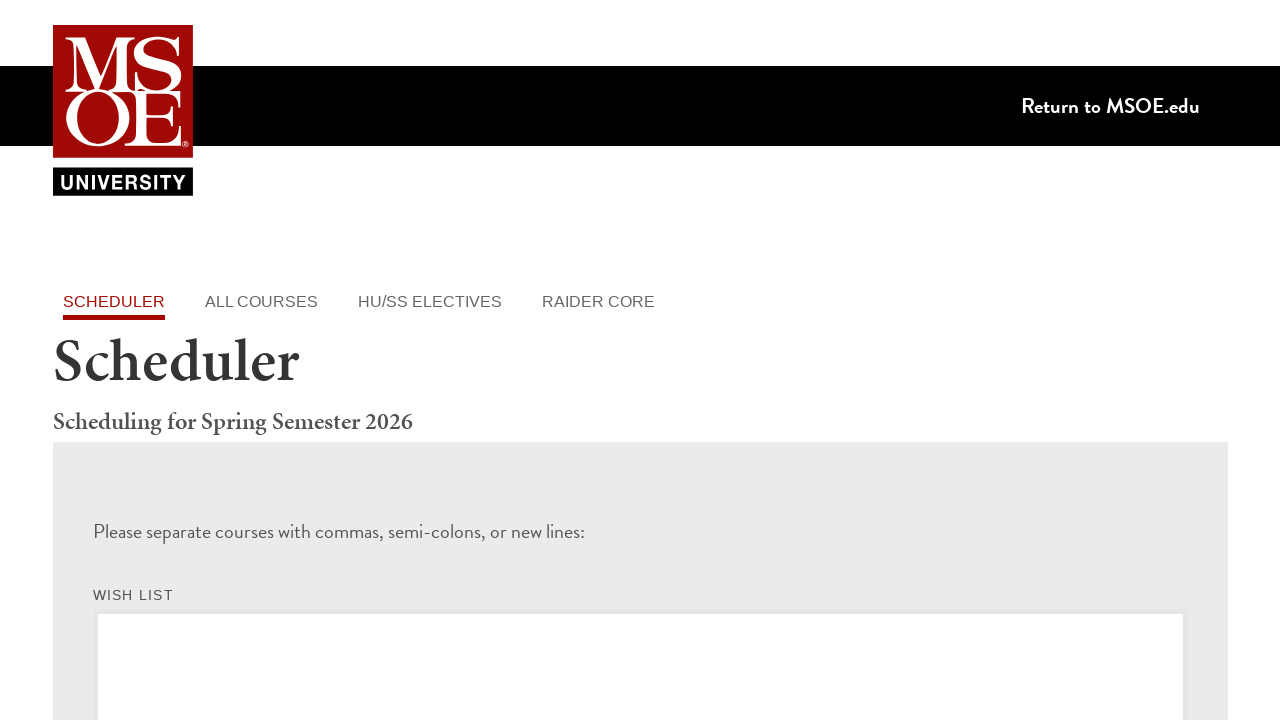

Filled wishlist textarea with course selections: CS-2852:001, MTH-1120:002, PH-2011:003 on #wishlist-wishlist
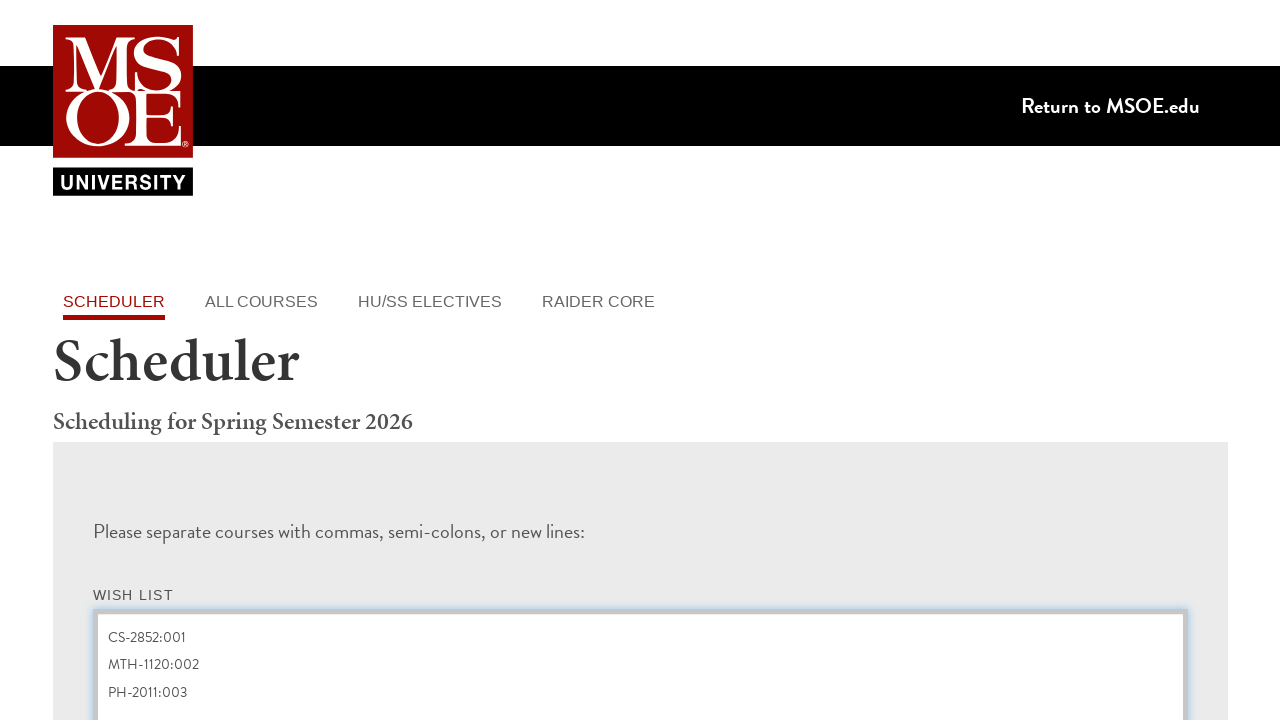

Clicked submit button to process wishlist at (157, 397) on .msoe-submit-button
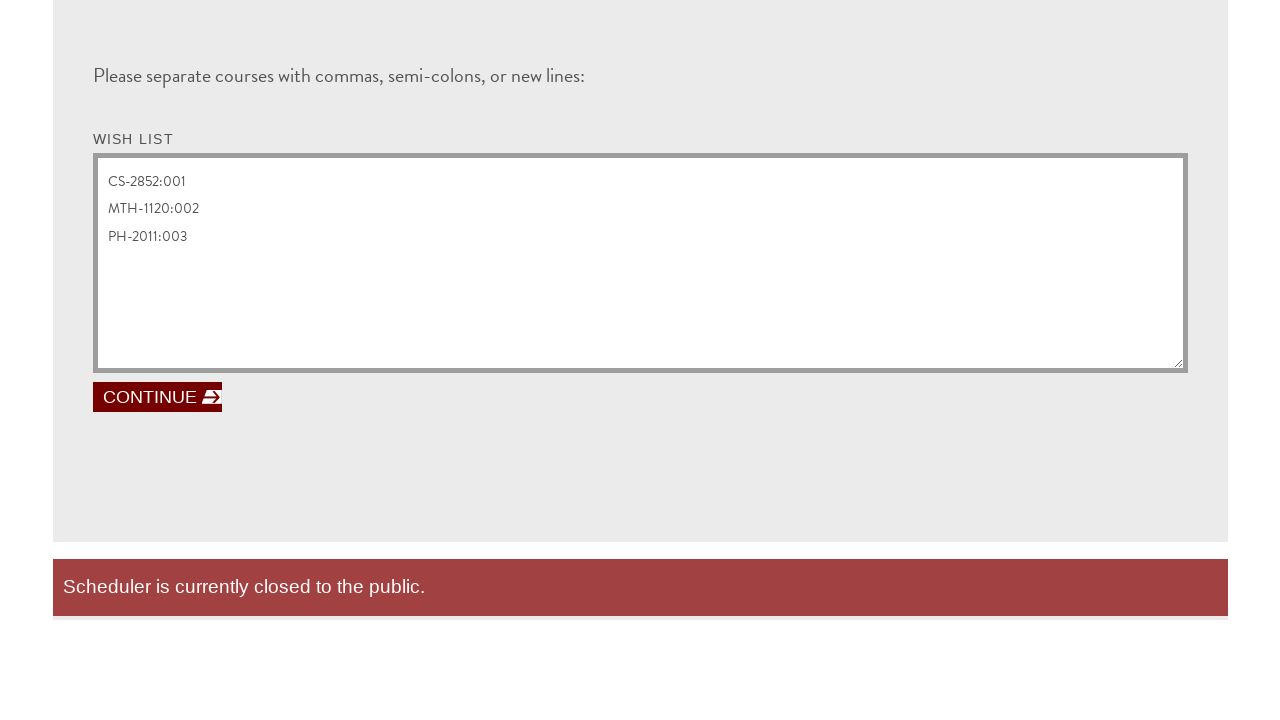

Waited for page to finish processing submission (networkidle)
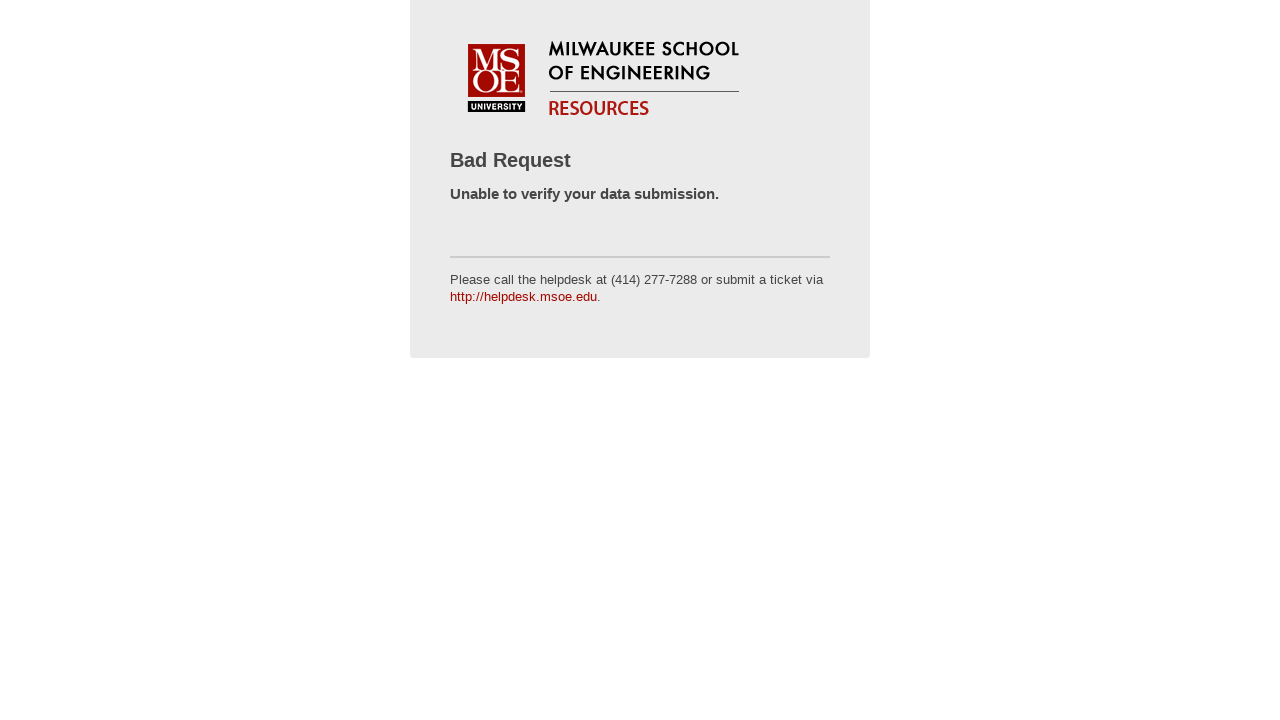

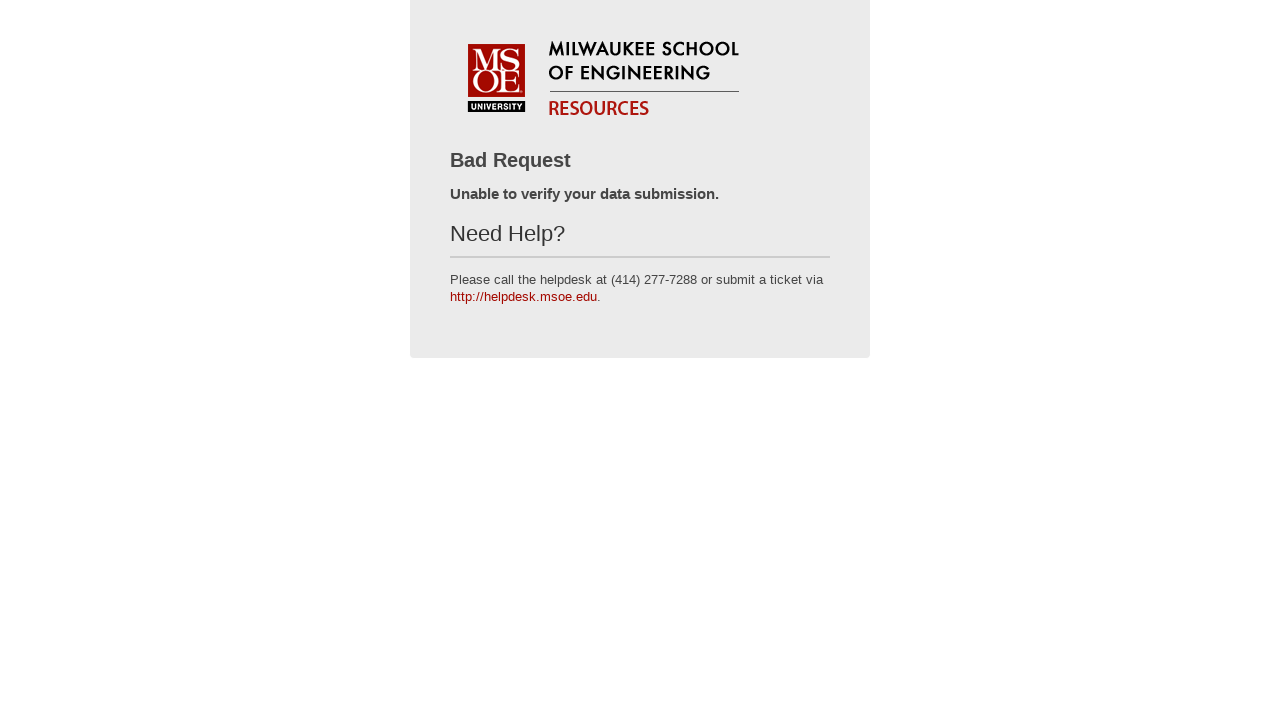